Searches for "playwright" on Hacker News clone and verifies that search results are displayed

Starting URL: https://hackernews-seven.vercel.app

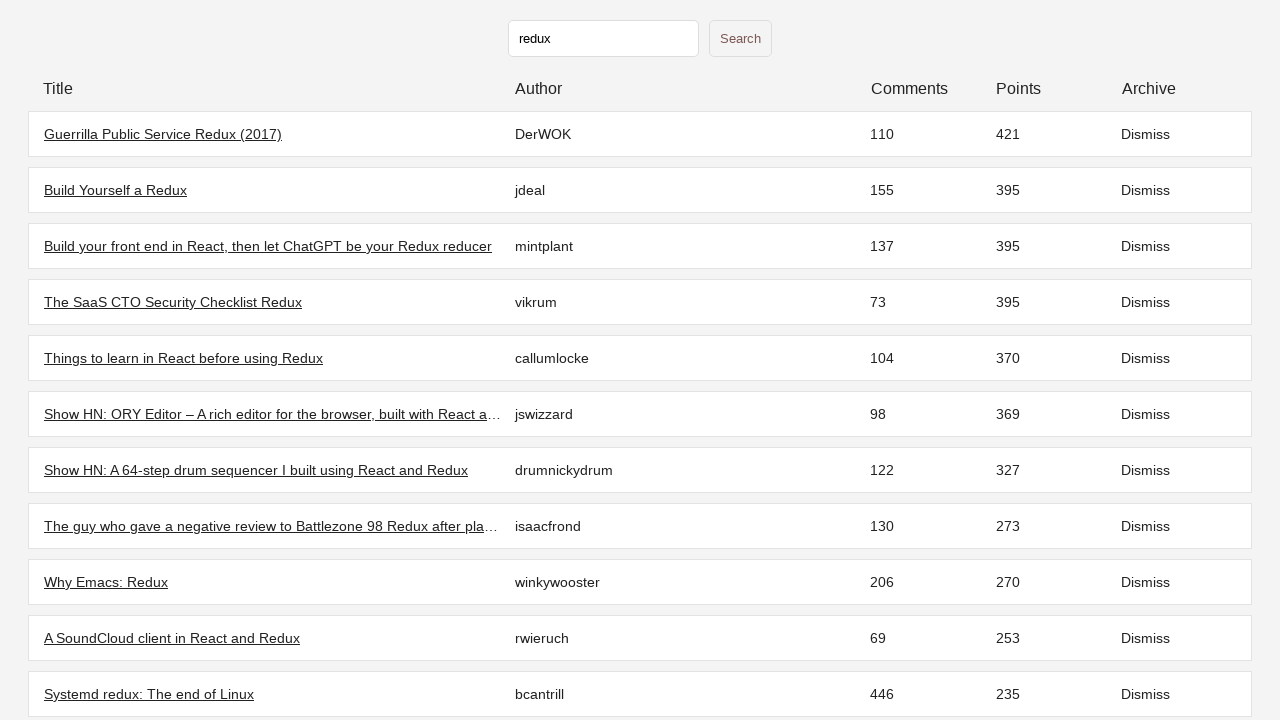

Waited for initial stories to load
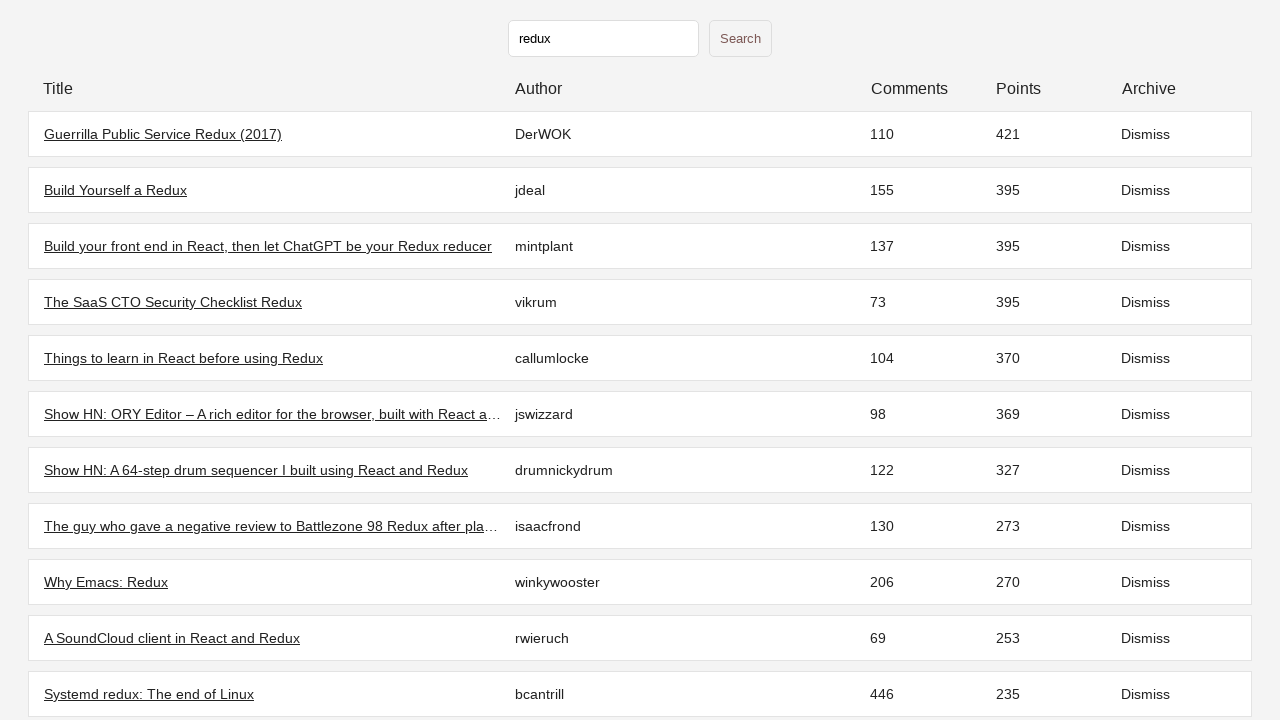

Filled search input with 'playwright' on input[type="text"]
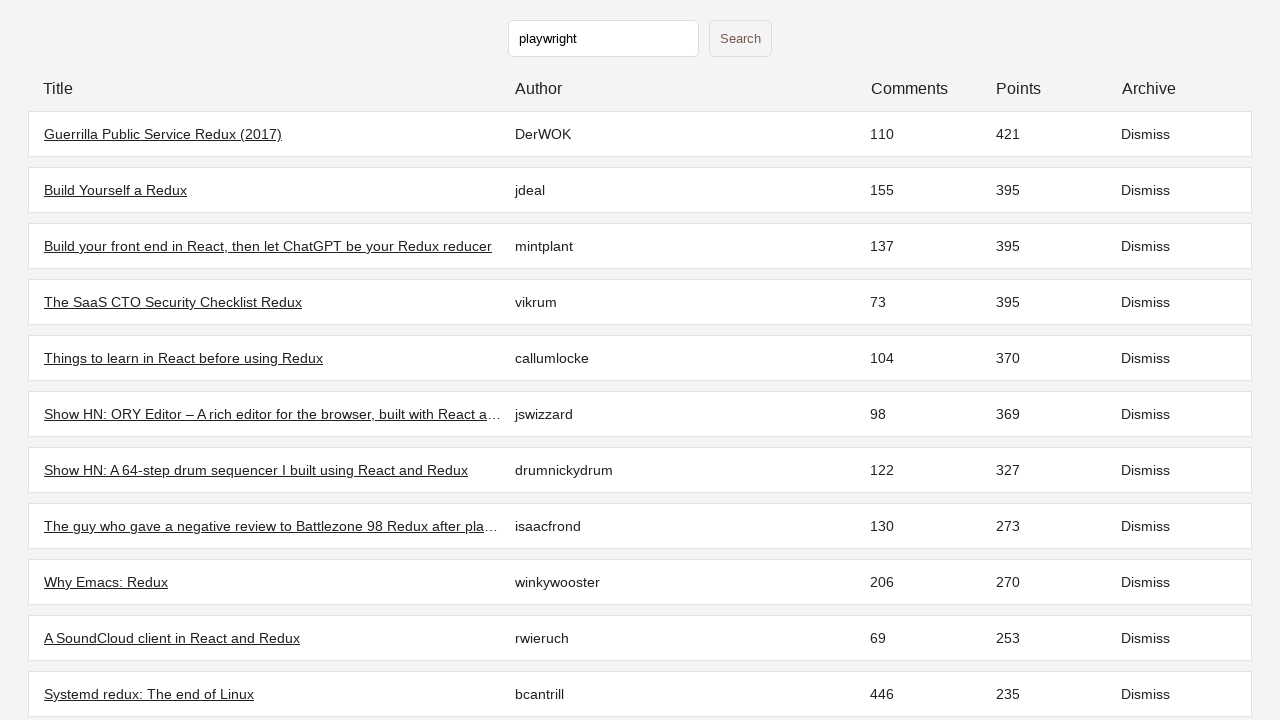

Pressed Enter to submit search
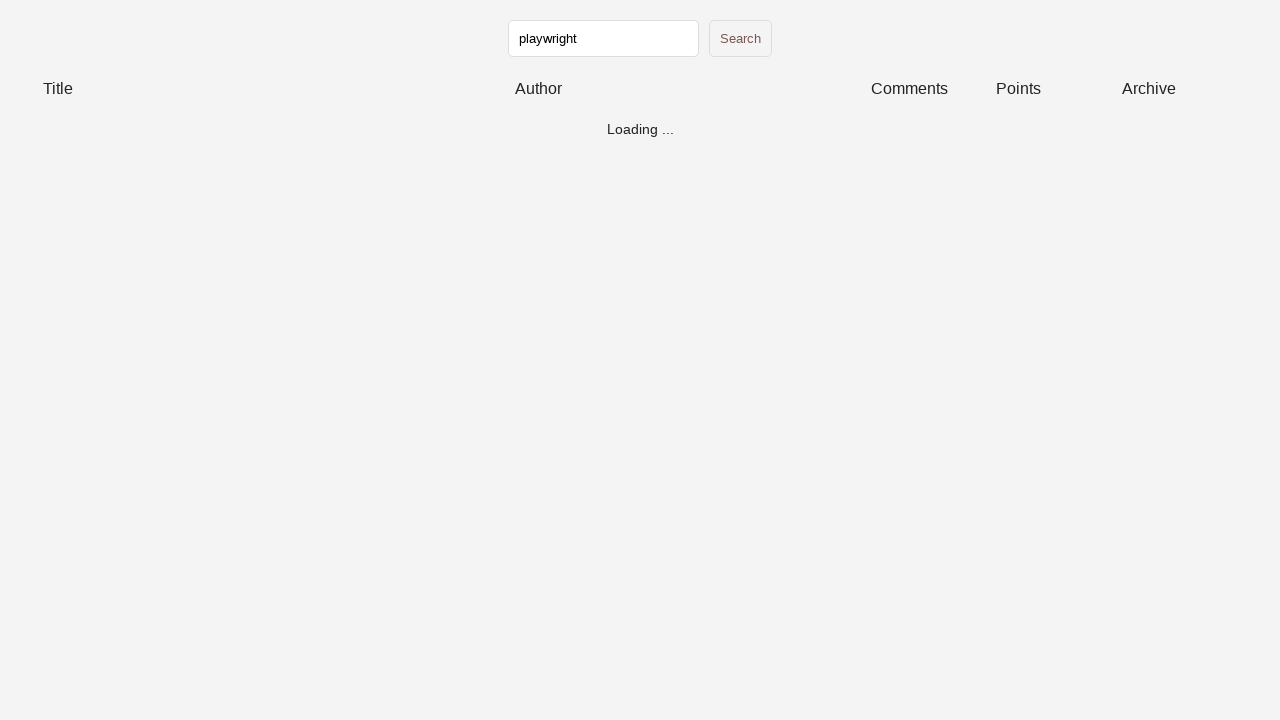

Waited for search results to load
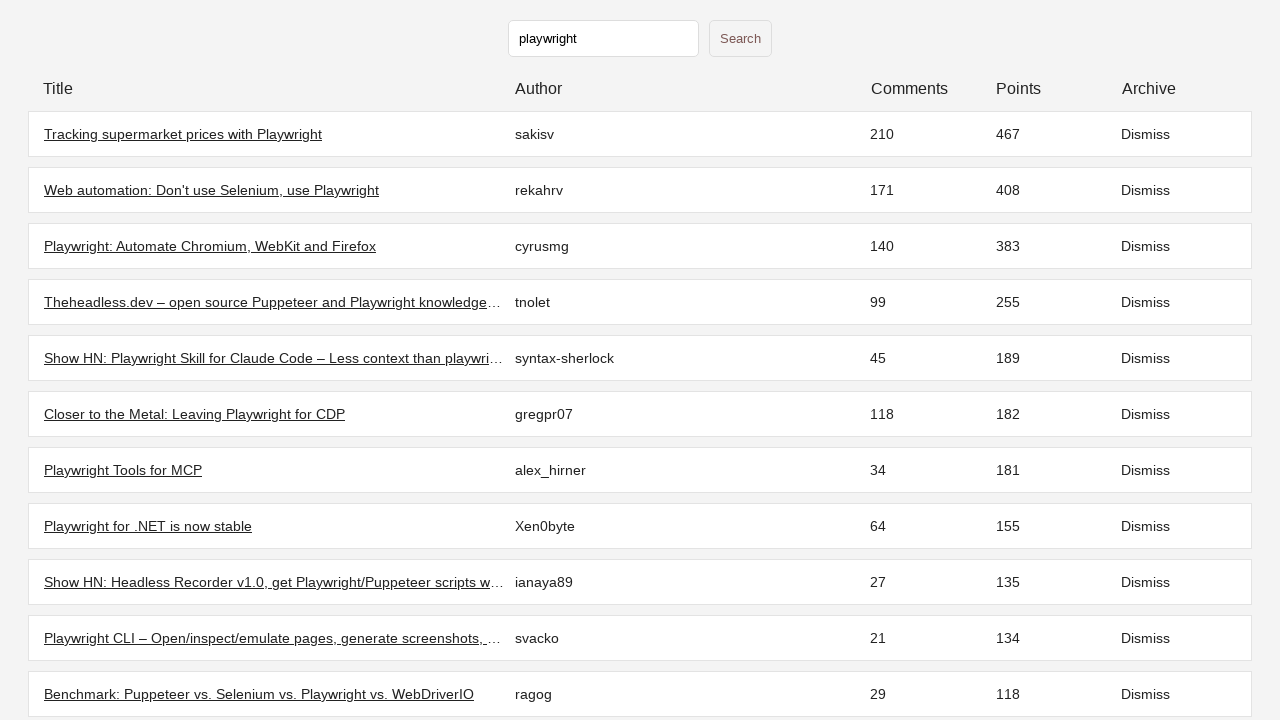

Verified that at least one search result is displayed
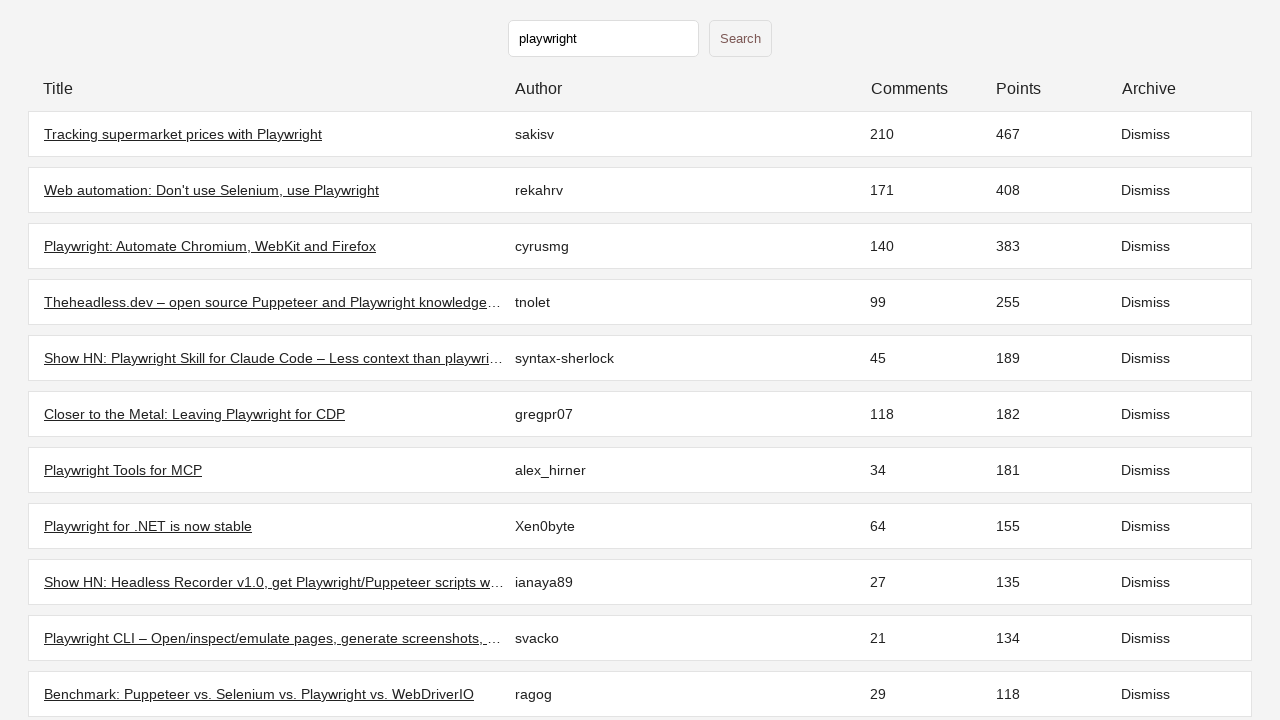

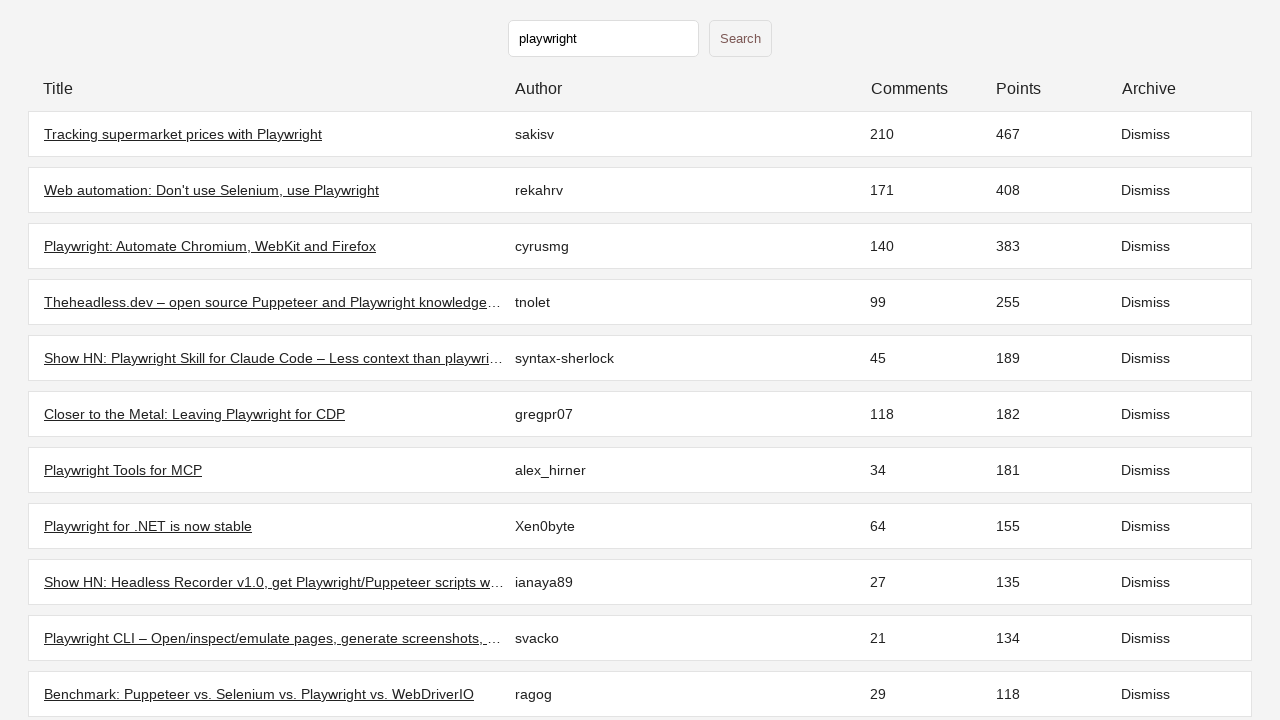